Tests DuckDuckGo search functionality by searching for "Cotton Candy" and waiting for the page title to contain "cotton"

Starting URL: https://duckduckgo.com

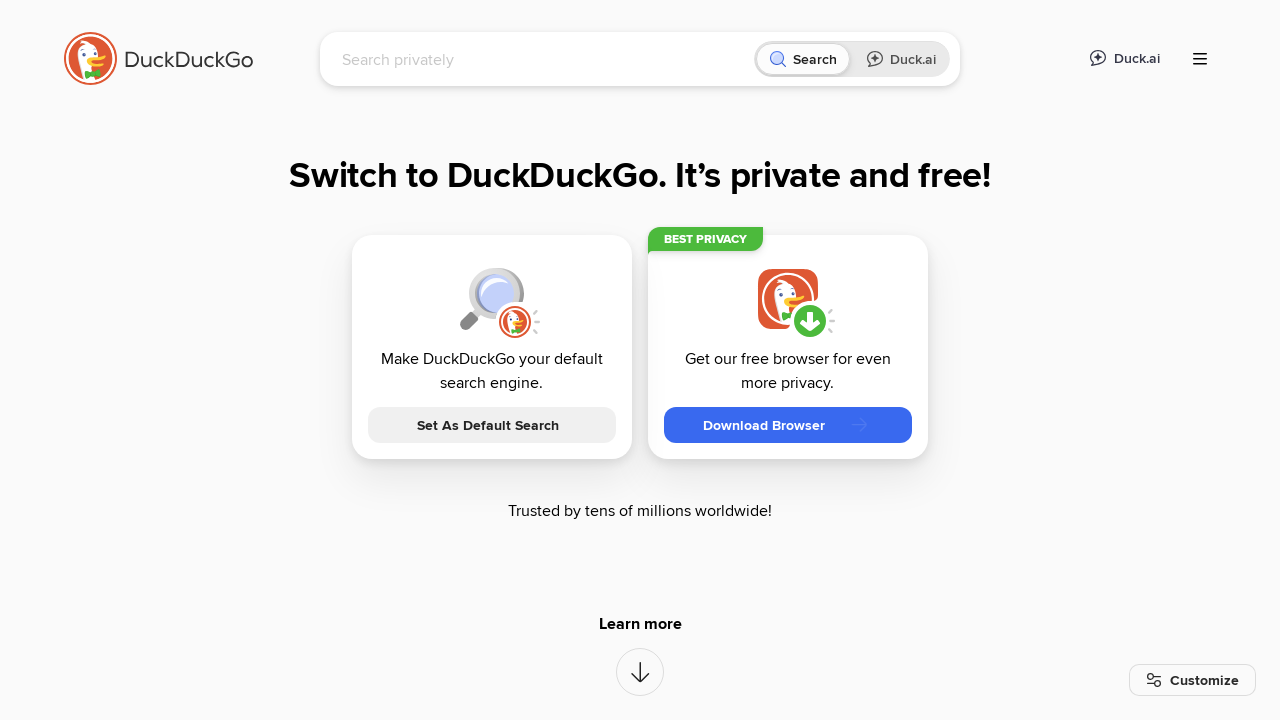

Cleared the search input field on input[name='q']
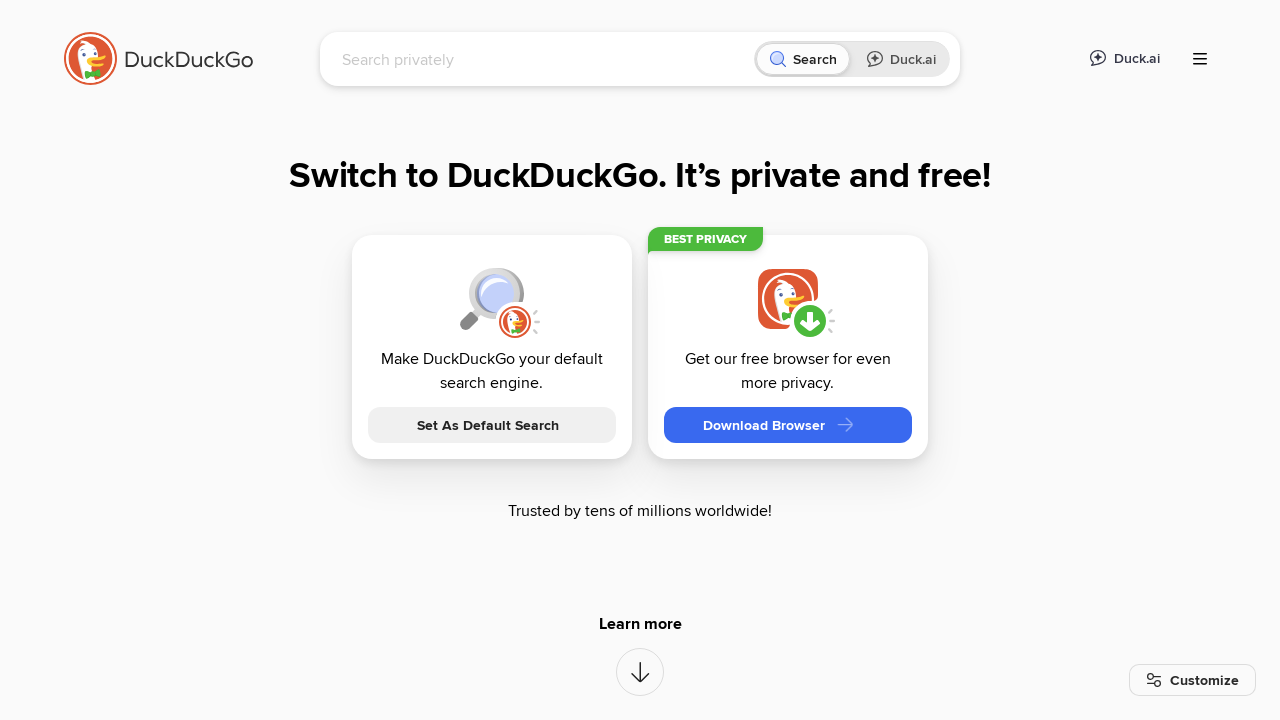

Filled search field with 'Cotton Candy' on input[name='q']
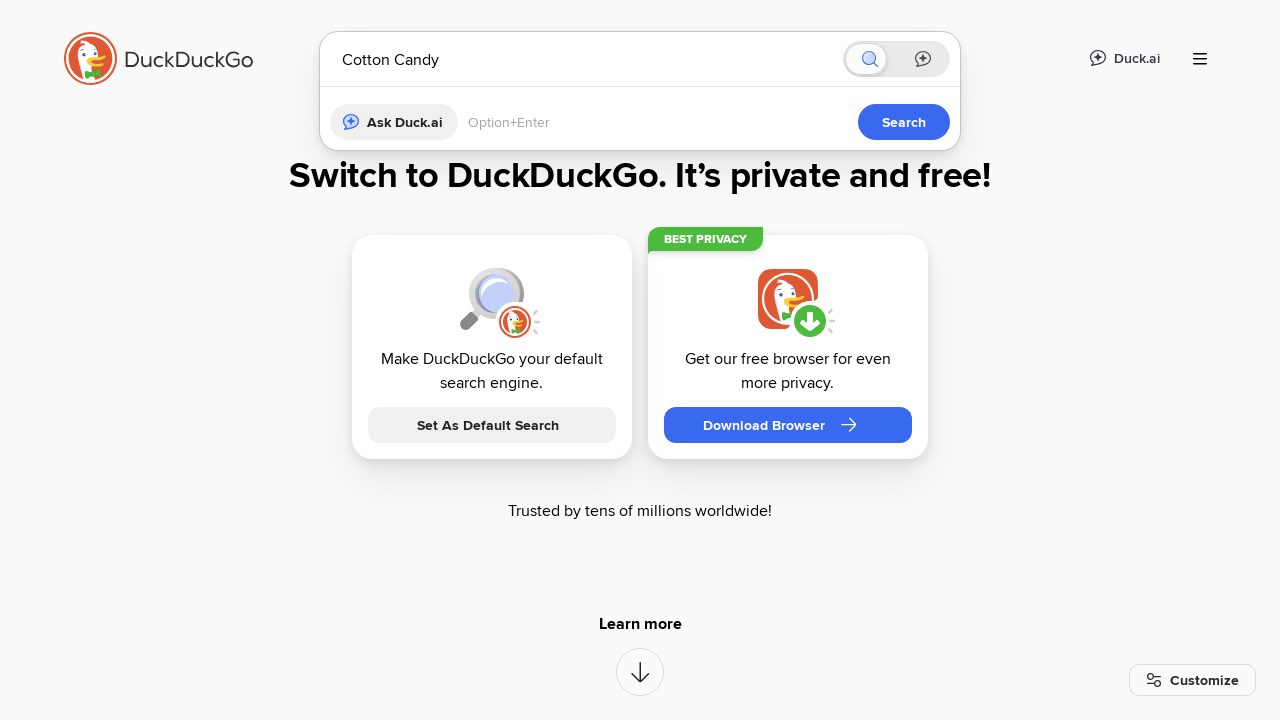

Submitted search form by pressing Enter on input[name='q']
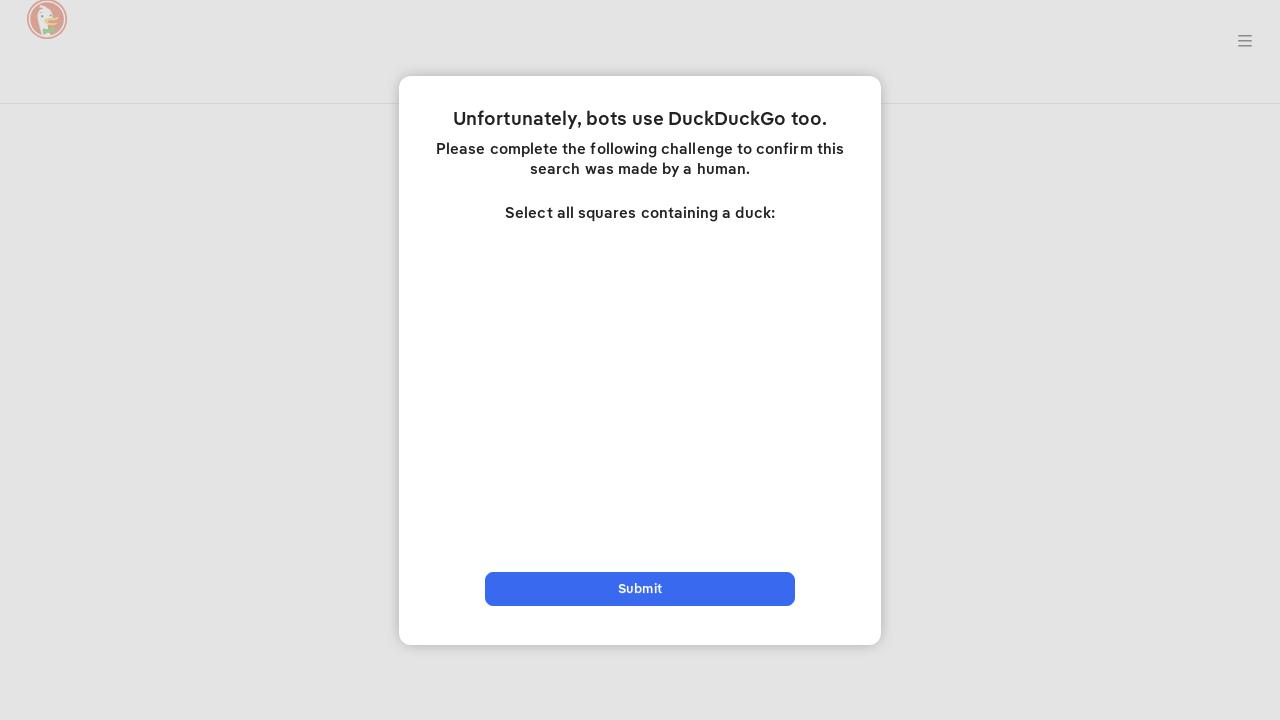

Waited for page title to contain 'cotton' - search results loaded
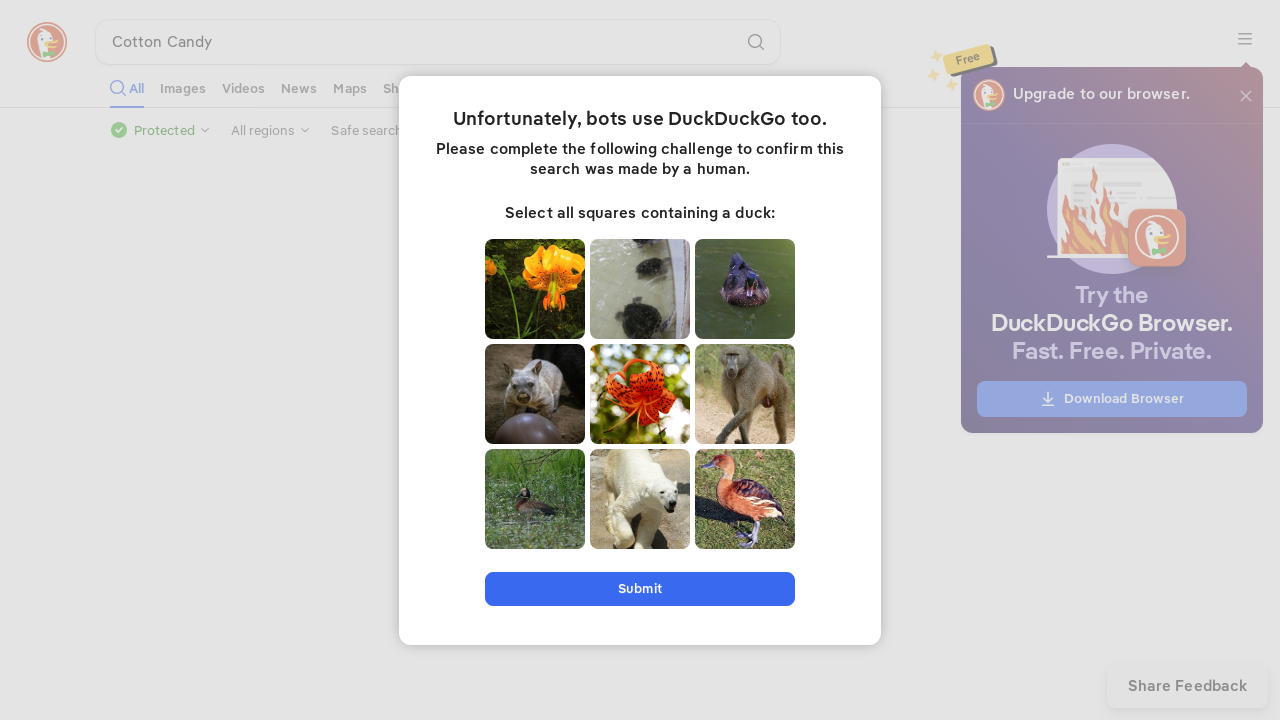

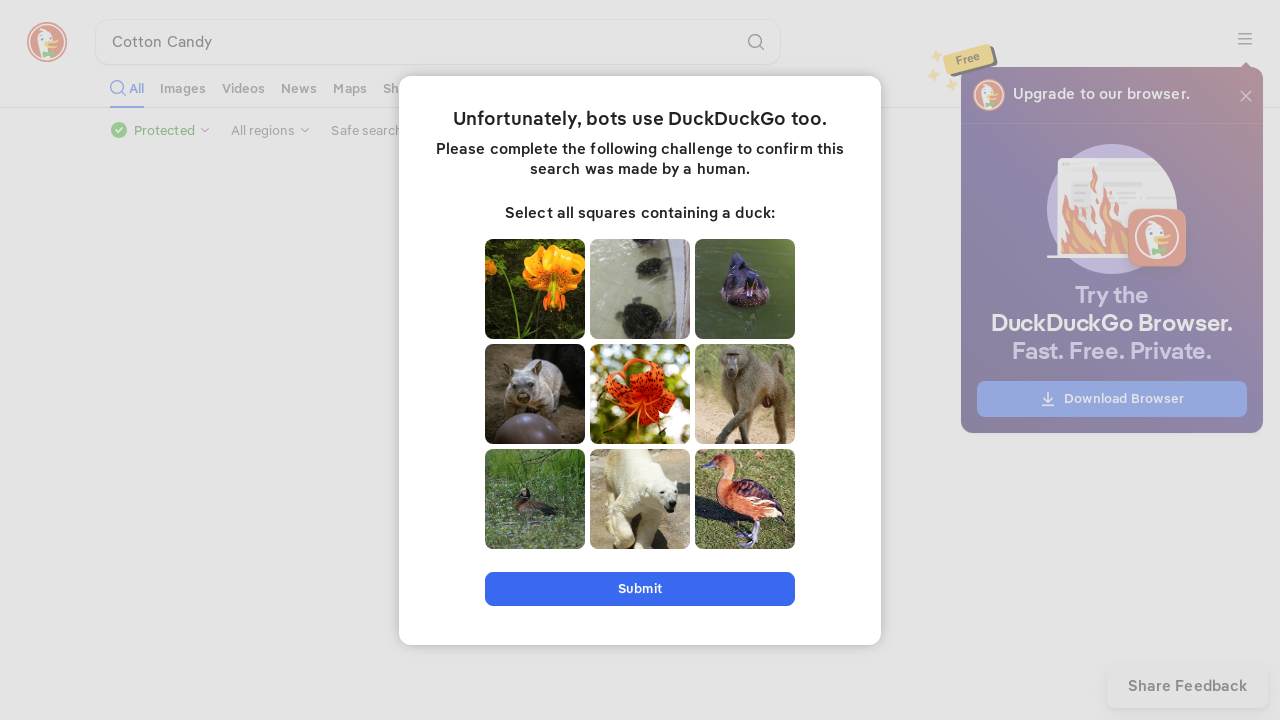